Demonstrates drag-and-drop by offset, dragging element A to the position of element B using coordinates

Starting URL: https://crossbrowsertesting.github.io/drag-and-drop

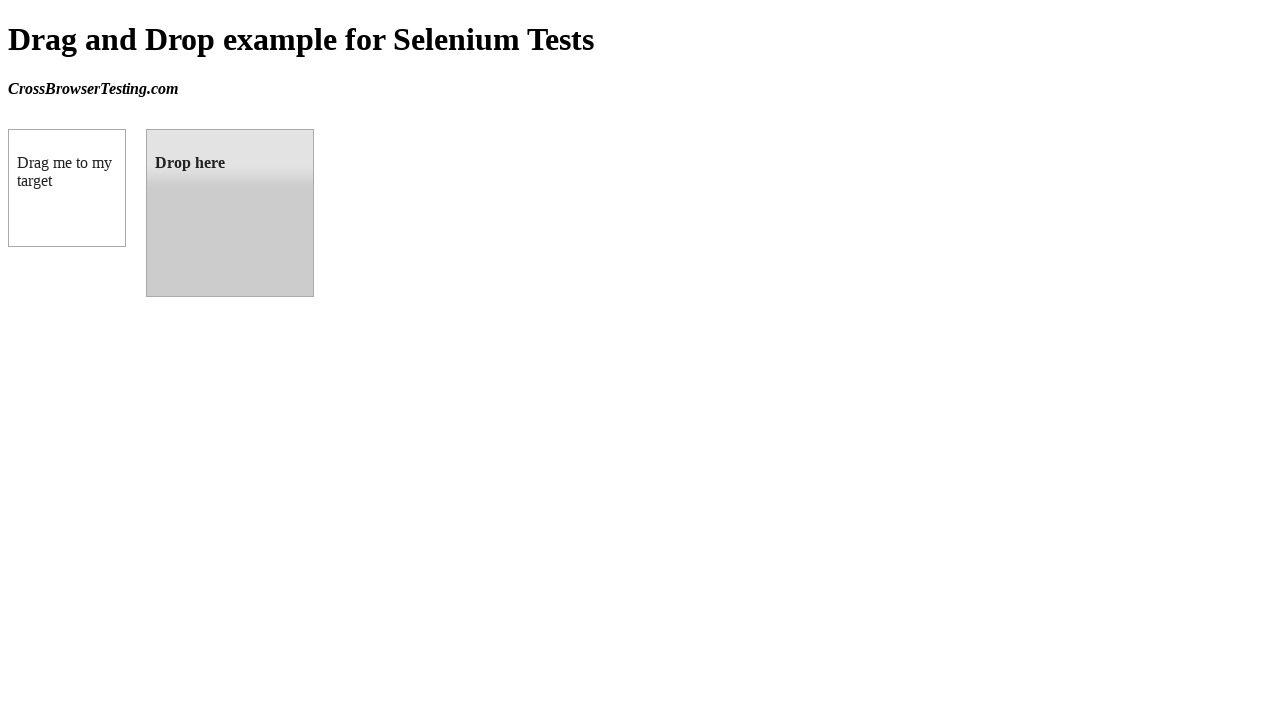

Waited for draggable element to be visible
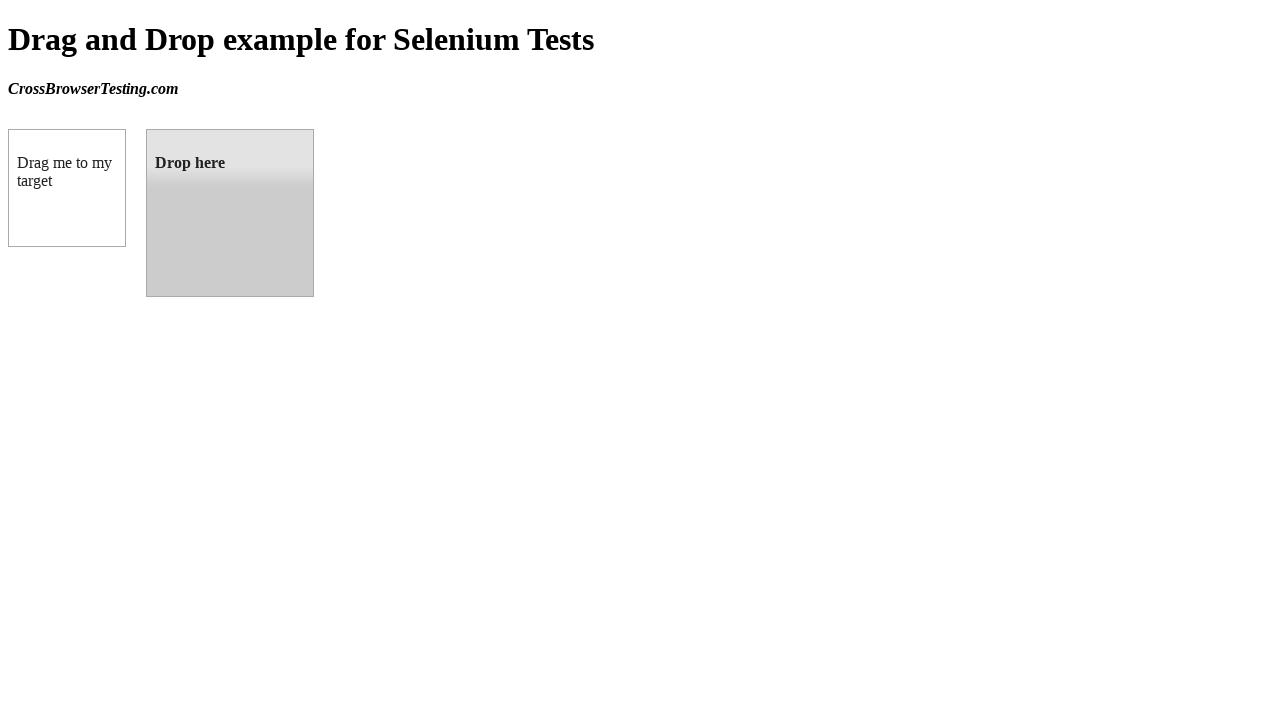

Waited for droppable element to be visible
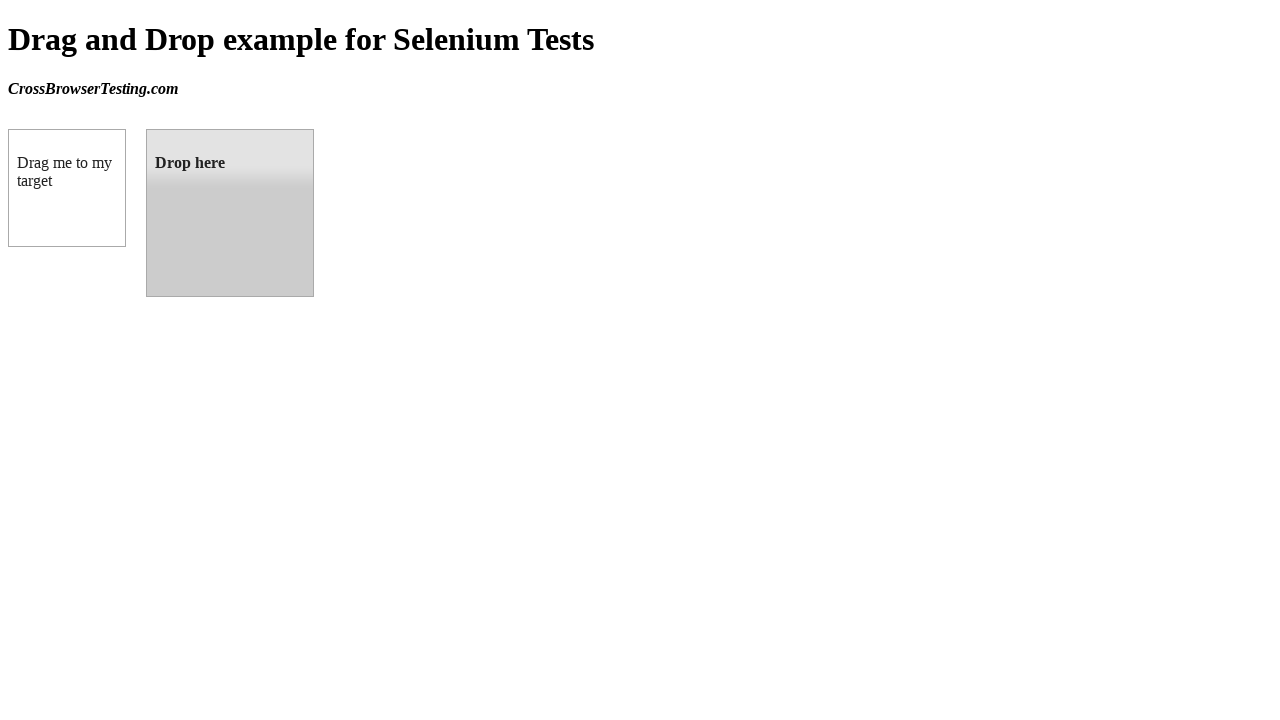

Retrieved bounding box coordinates of target droppable element
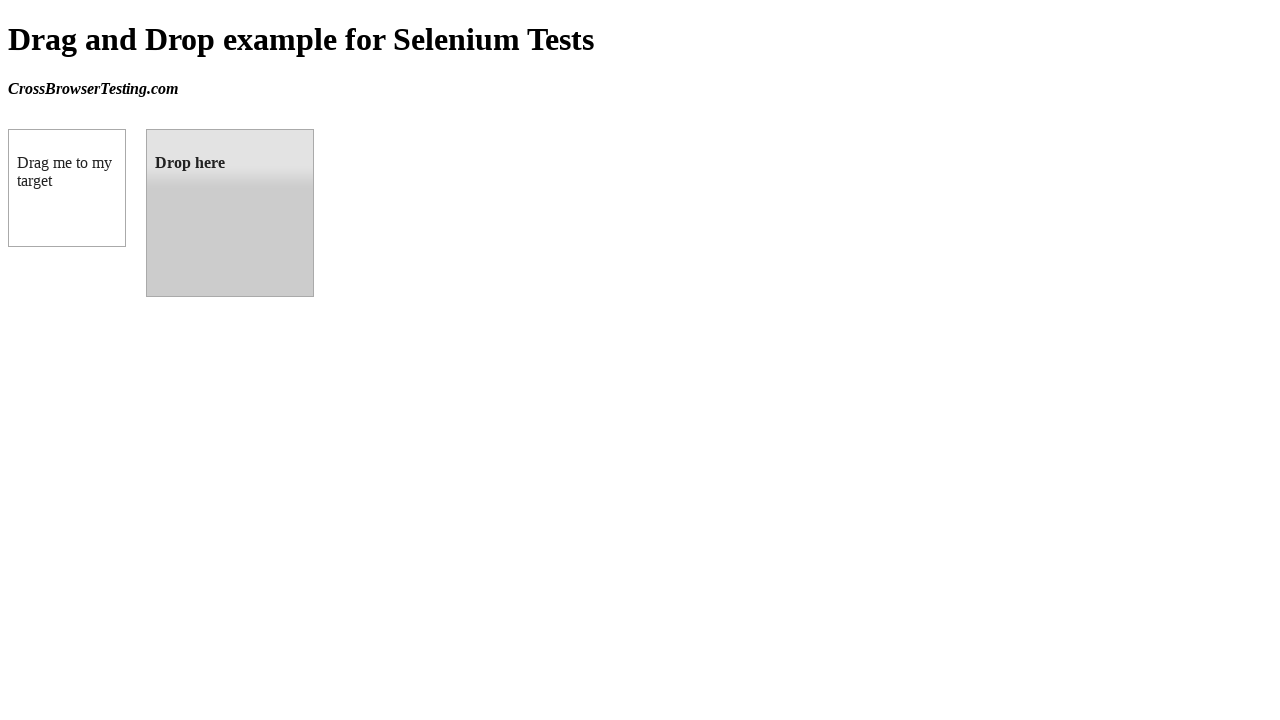

Dragged element A to the position of element B using drag_to method at (230, 213)
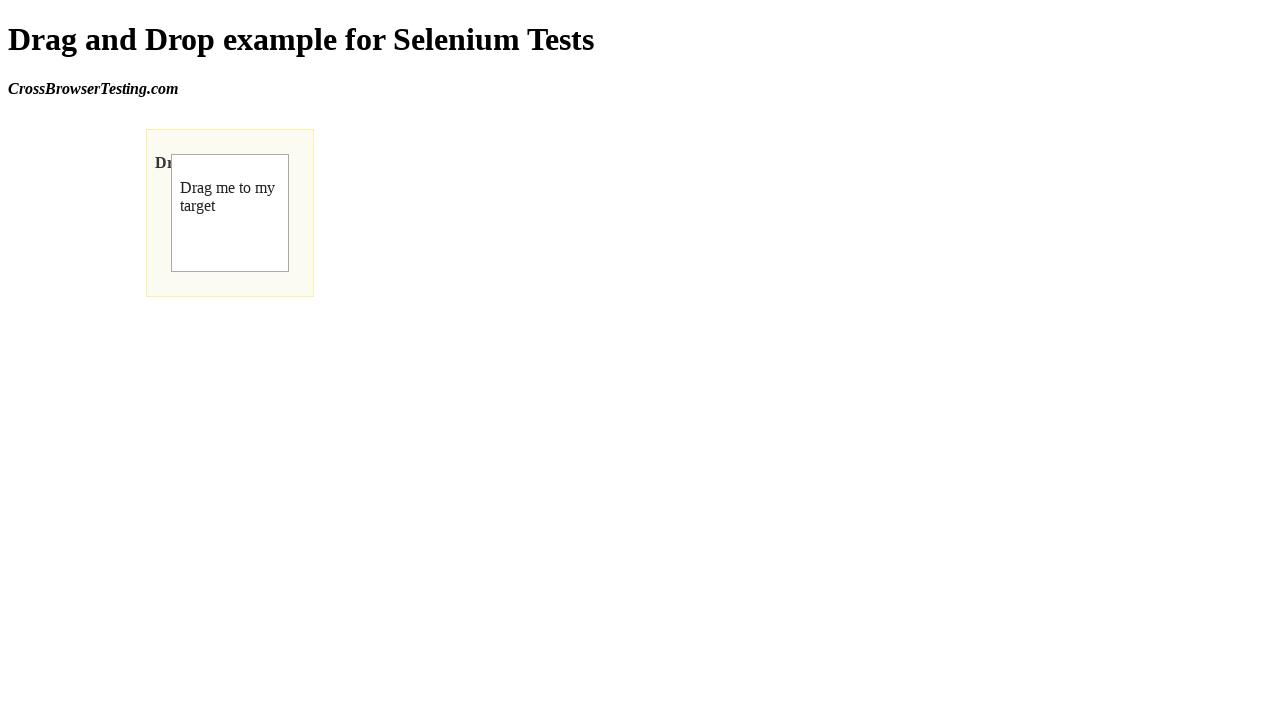

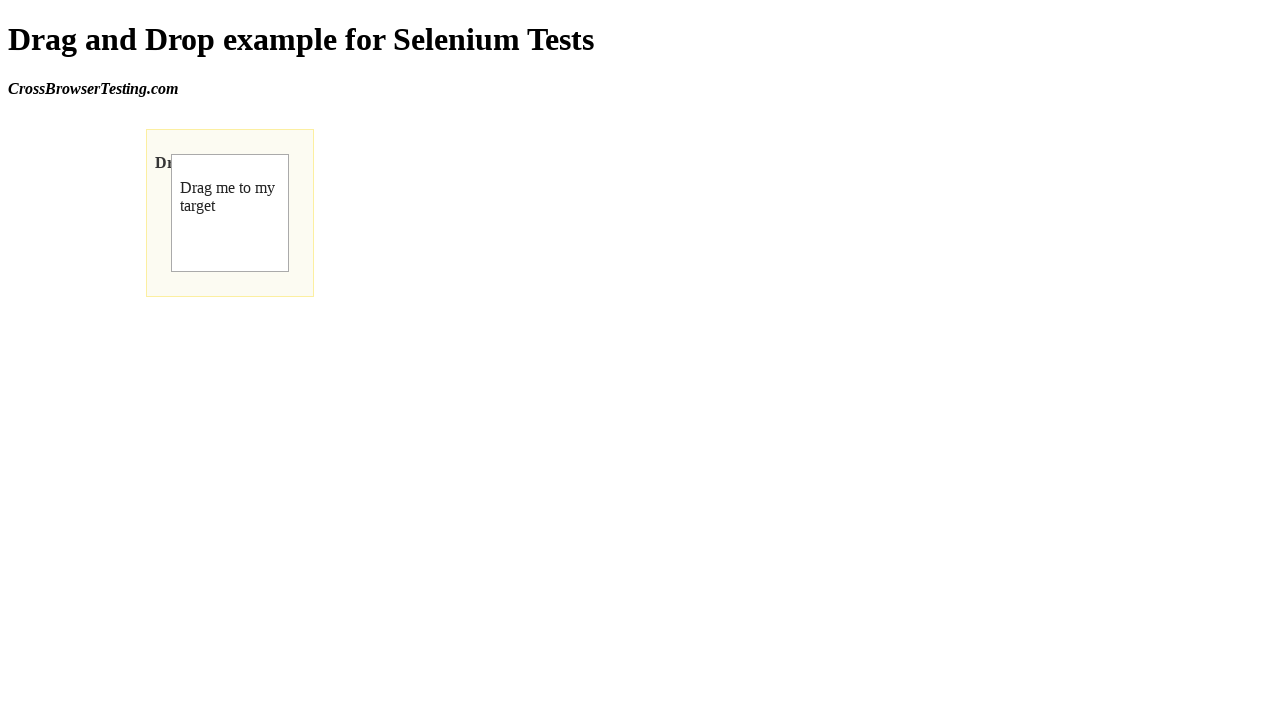